Tests various text input field functionalities including typing text, checking if fields are enabled, clearing text, retrieving values, and tab navigation

Starting URL: https://www.leafground.com/input.xhtml

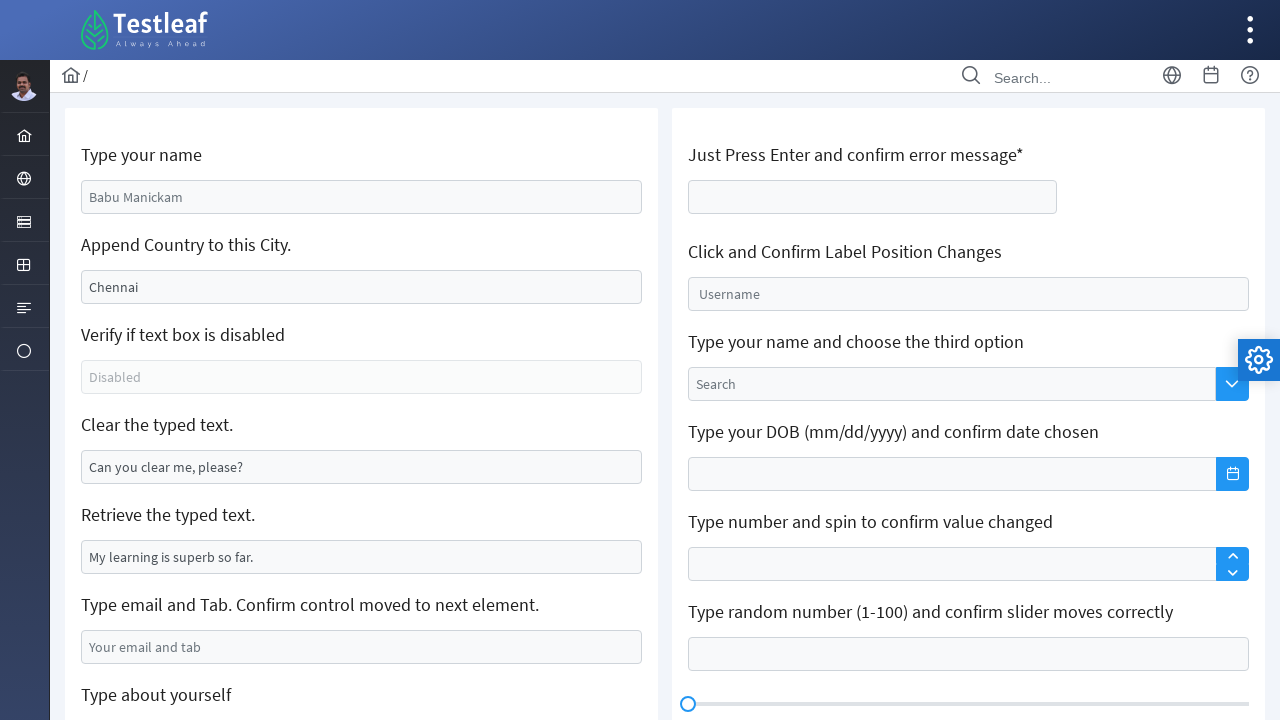

Filled name field with 'TestUser' on #j_idt88\:name
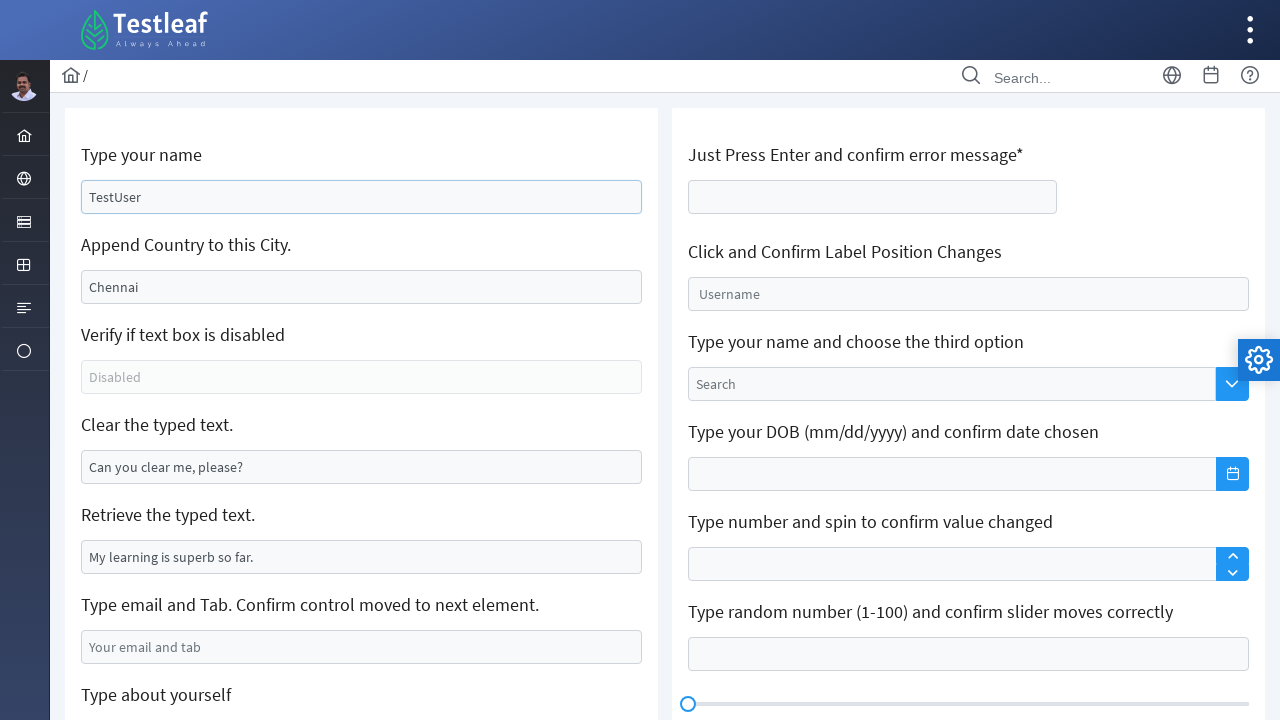

Filled country field with 'United States' on #j_idt88\:j_idt91
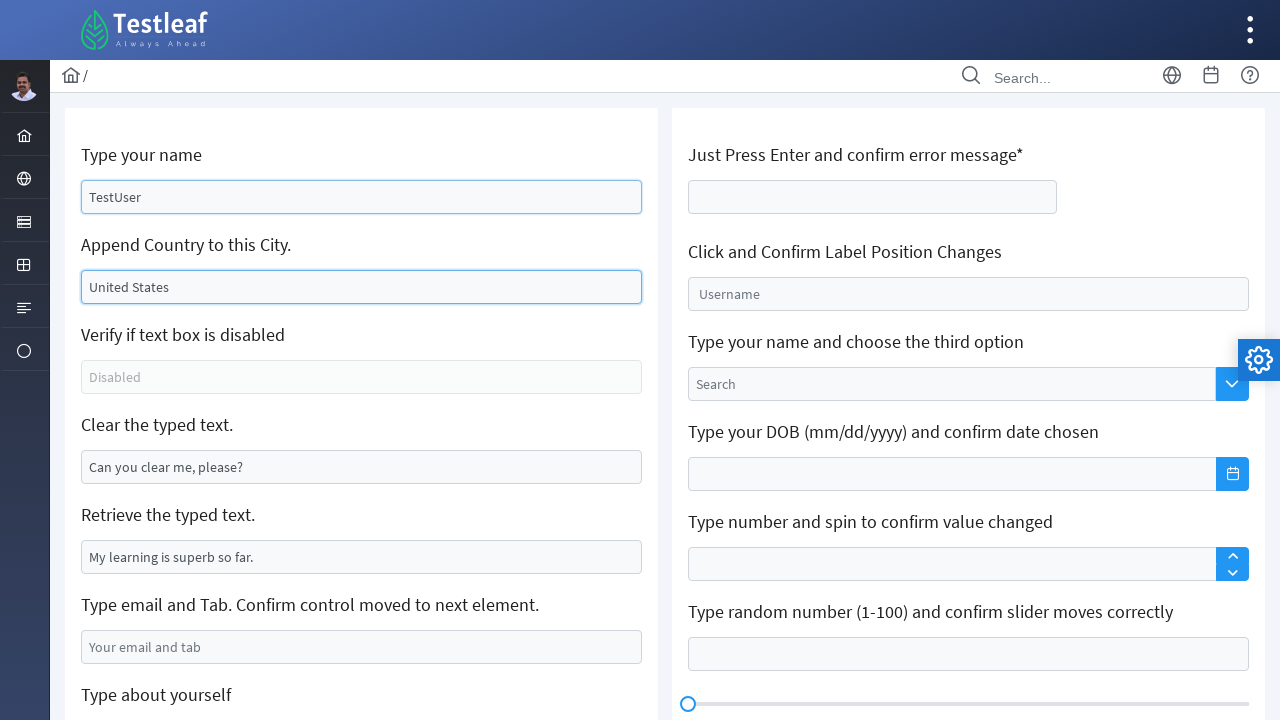

Checked if disabled text box is enabled: False
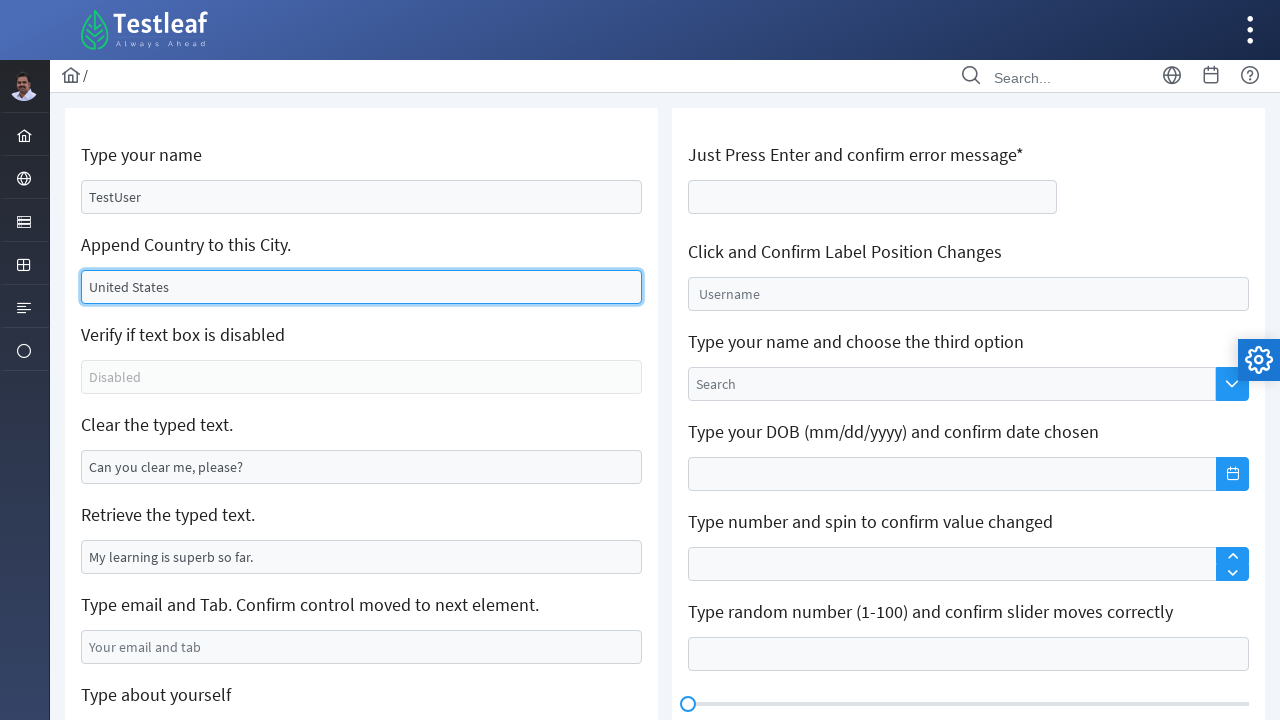

Cleared pre-filled text from text field on xpath=//*[@id='j_idt88:j_idt95']
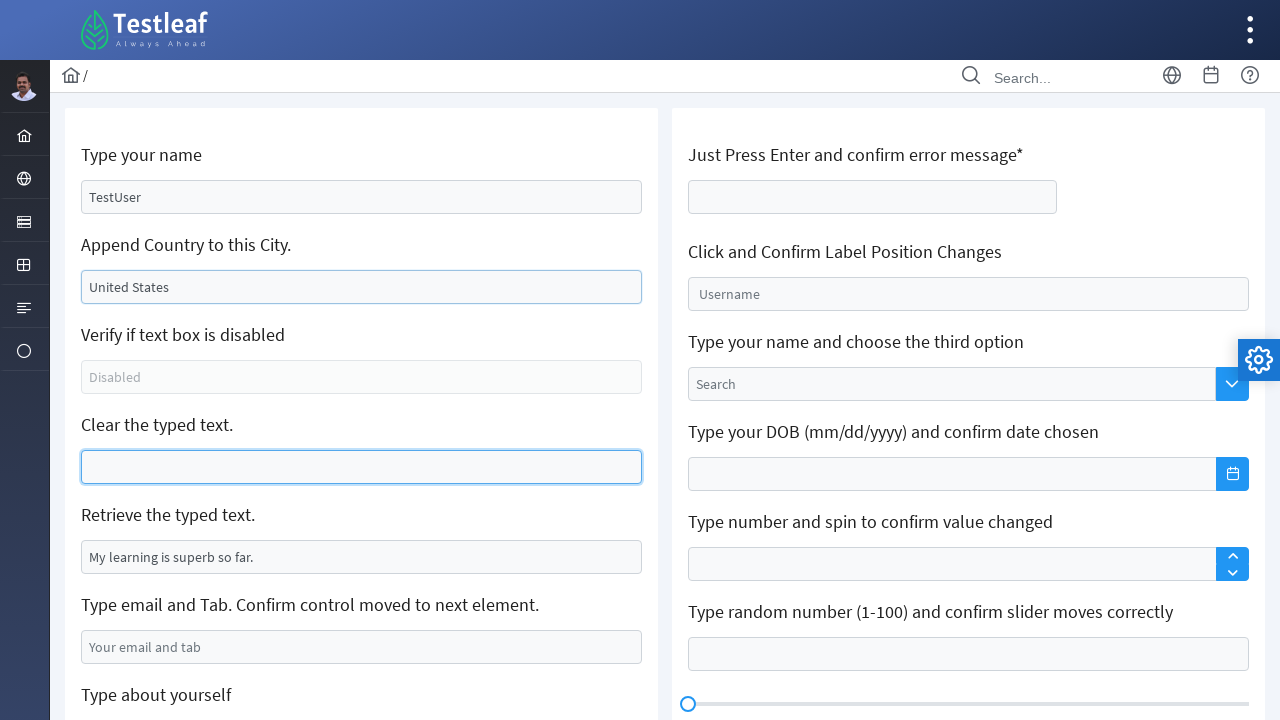

Retrieved value from text field: My learning is superb so far.
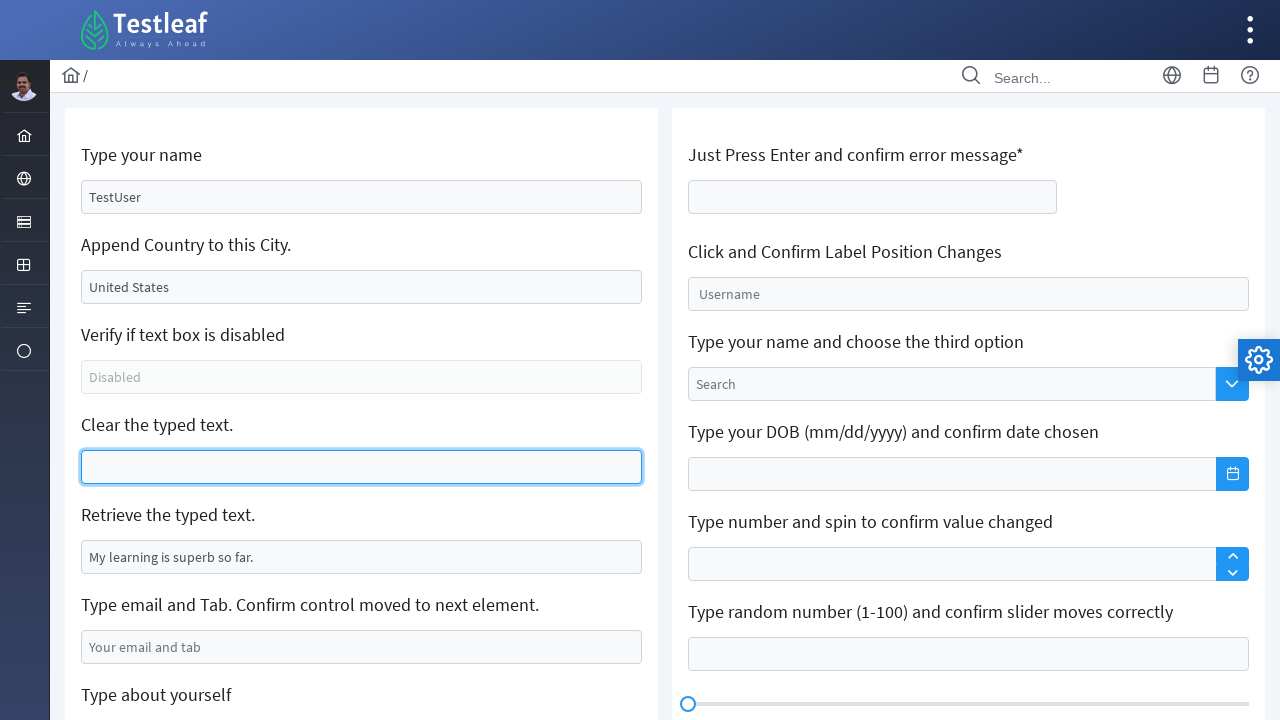

Filled email field with 'testuser@example.com' on #j_idt88\:j_idt99
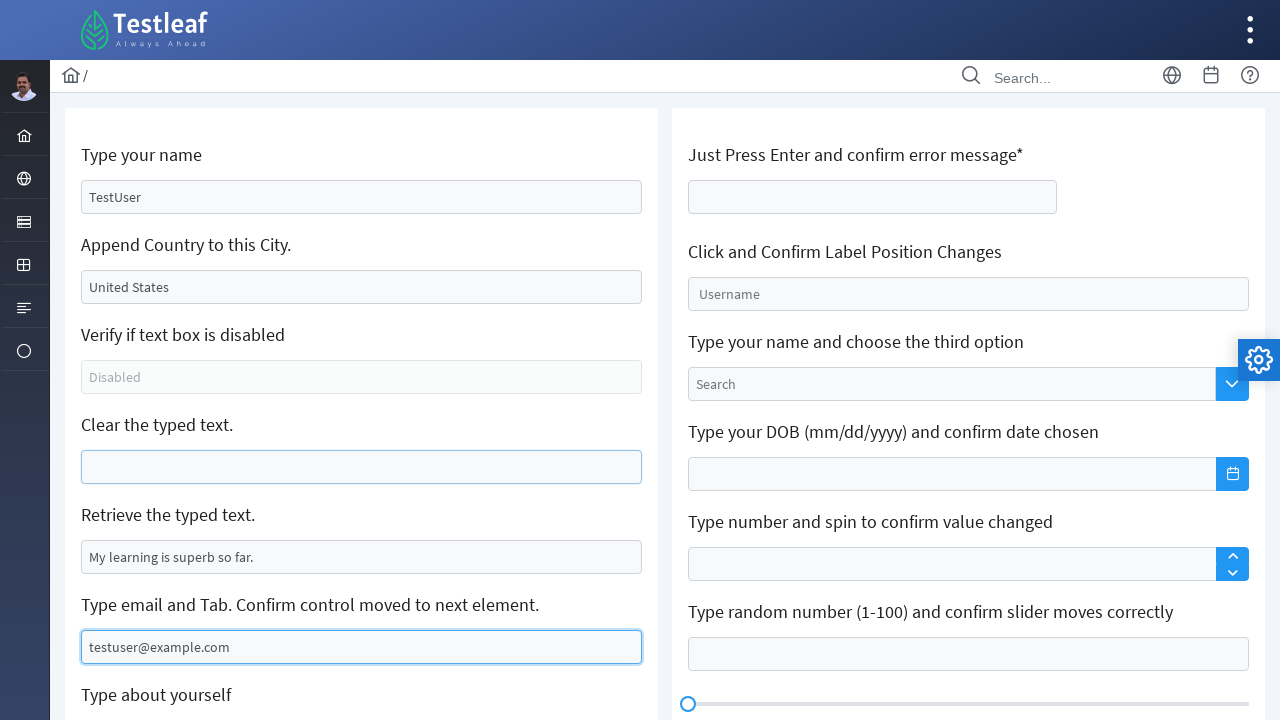

Pressed Tab key to move focus to next element
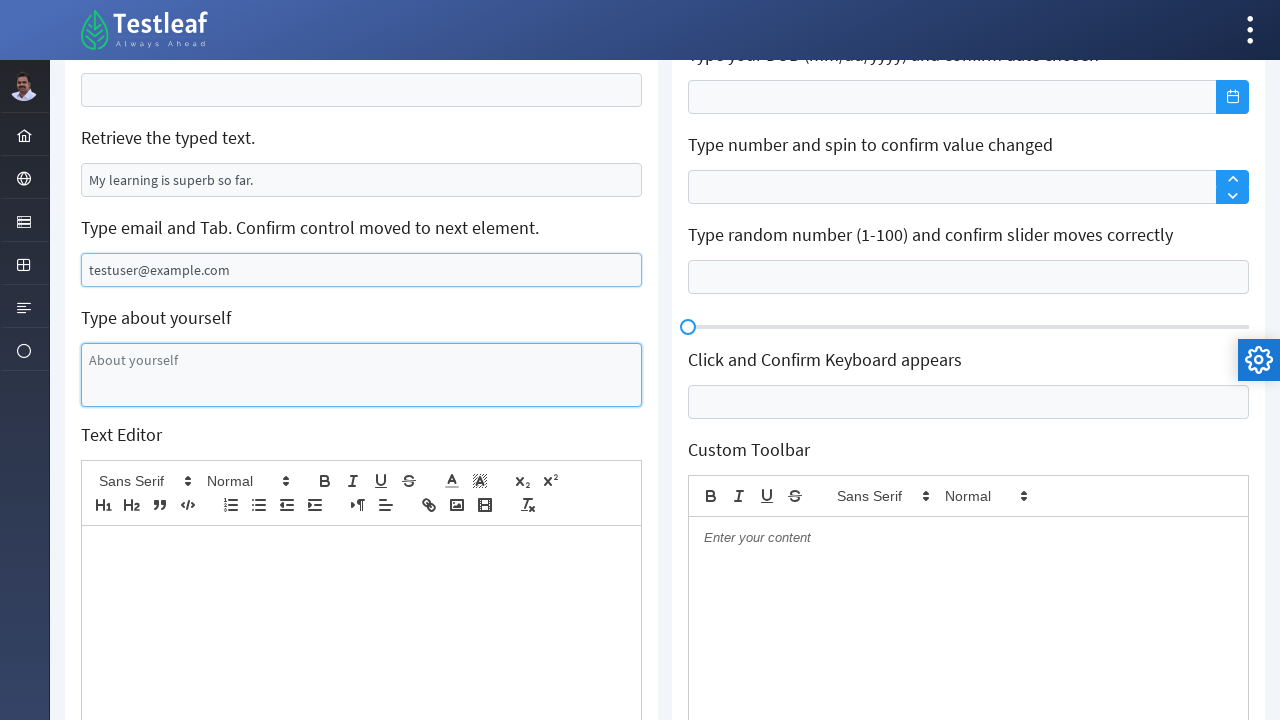

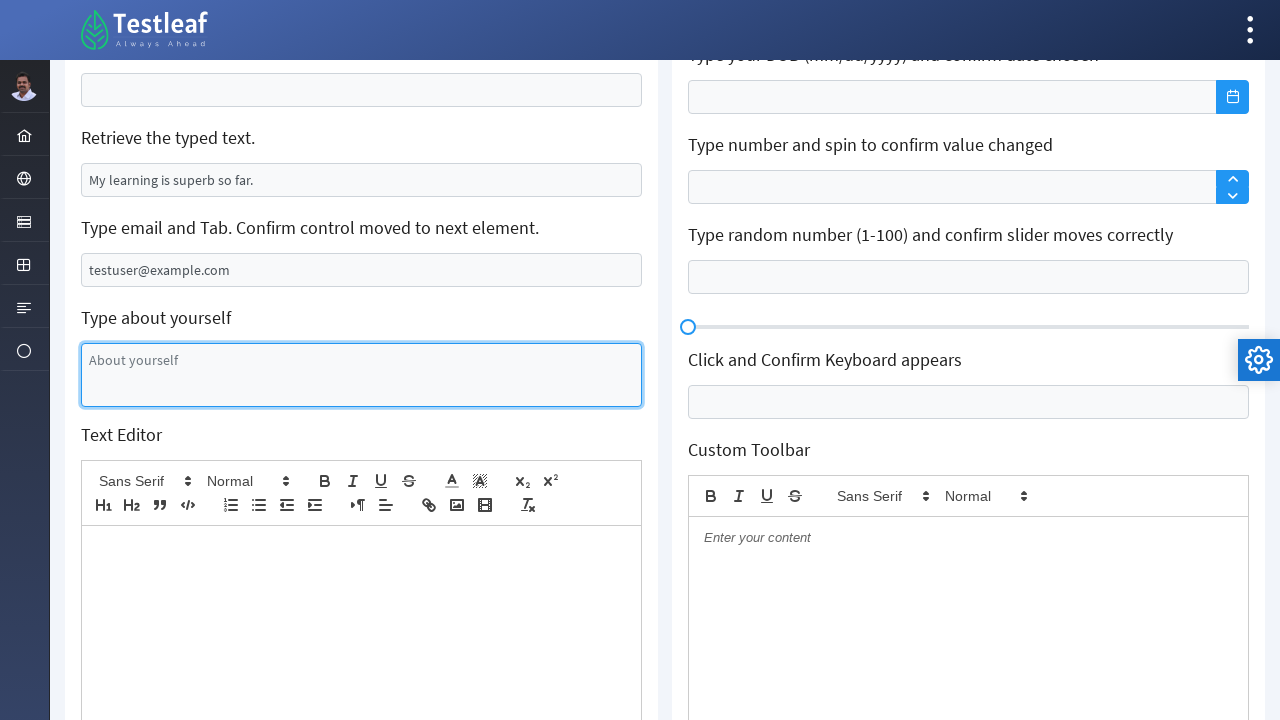